Tests Bootstrap dropdown functionality by clicking the dropdown menu button and selecting JavaScript option from the list

Starting URL: http://seleniumpractise.blogspot.com/2016/08/bootstrap-dropdown-example-for-selenium.html?m=1

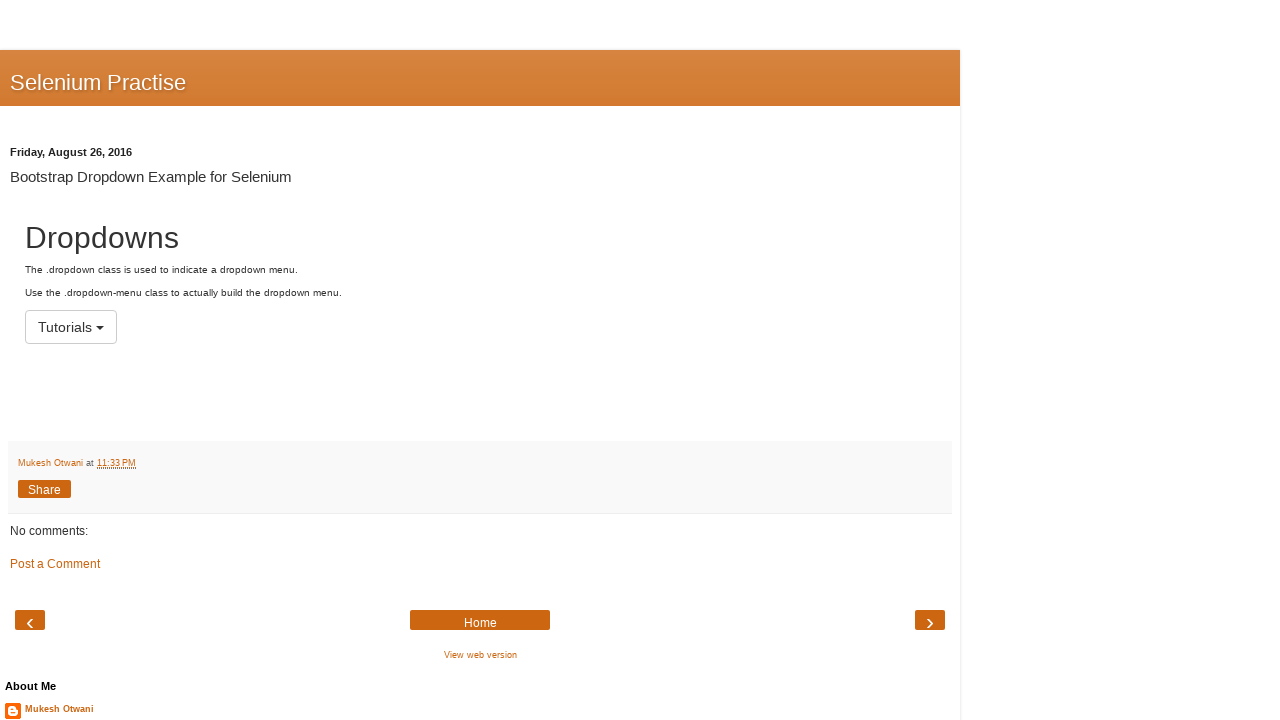

Clicked dropdown menu button to open dropdown at (71, 327) on button#menu1
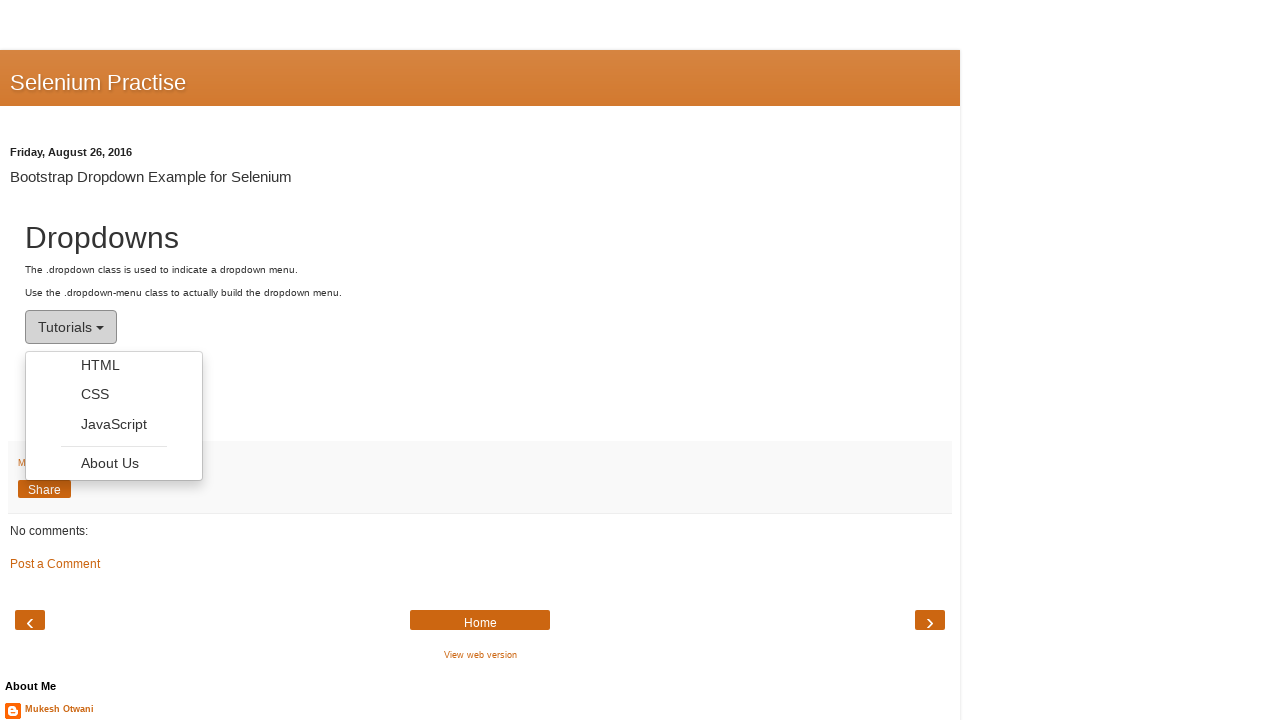

Dropdown menu items loaded and became visible
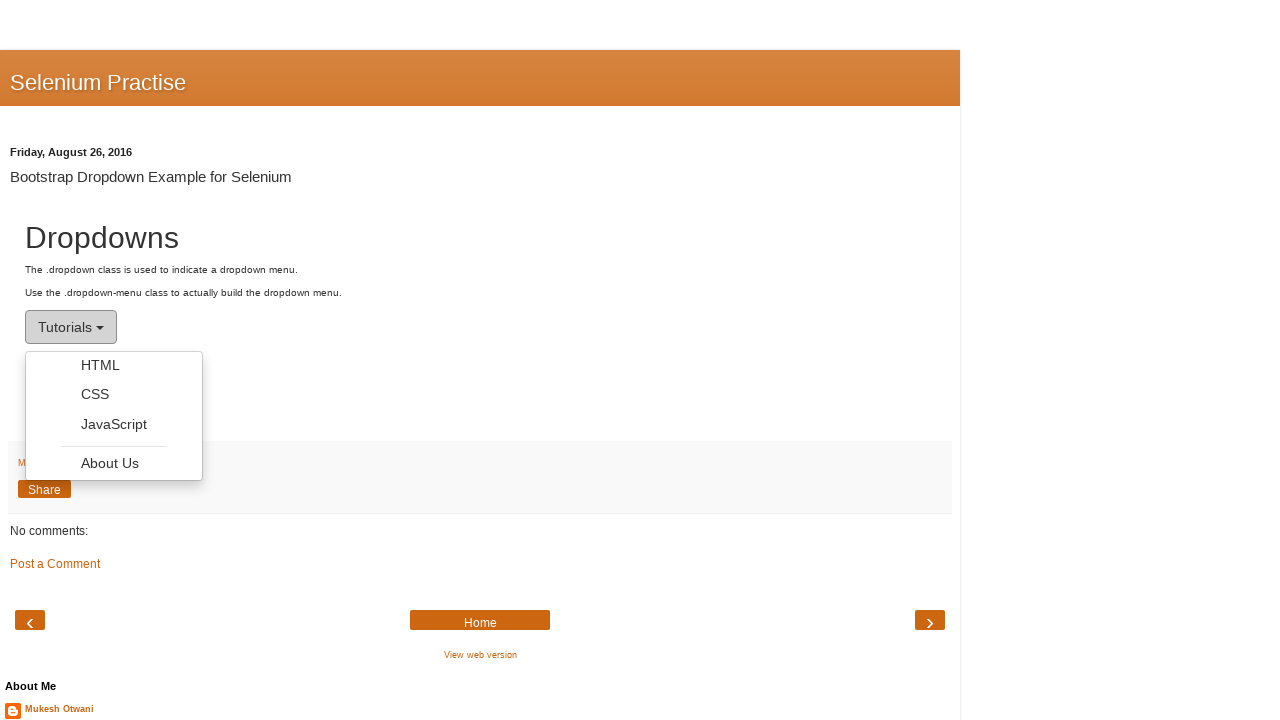

Selected JavaScript option from dropdown menu at (114, 424) on ul.dropdown-menu li a >> nth=2
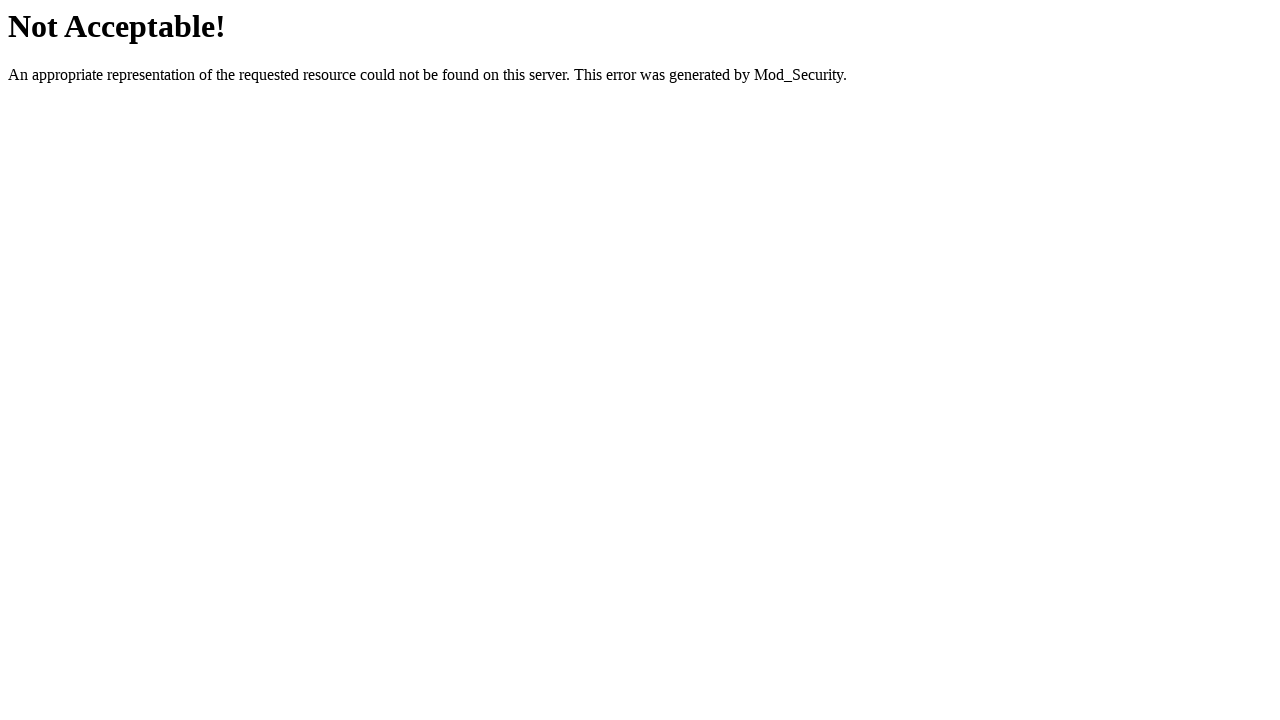

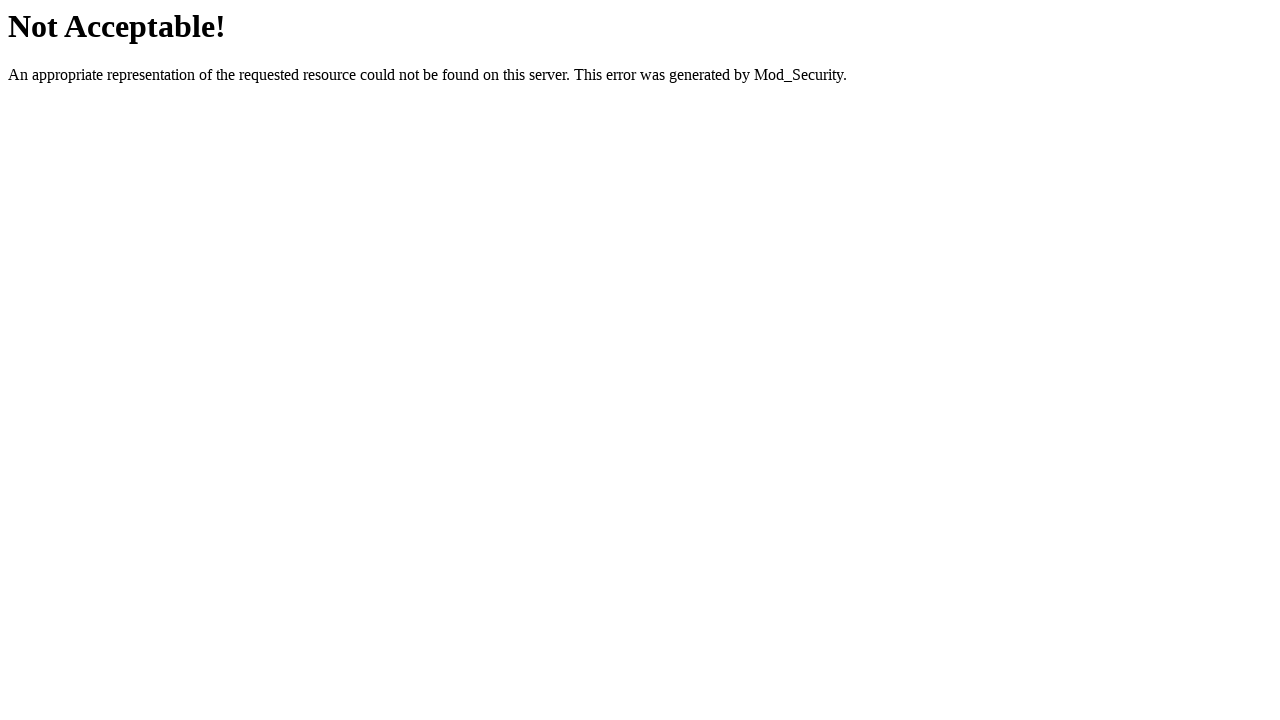